Tests XPath OR condition by locating an email field using multiple attribute conditions

Starting URL: https://www.tutorialspoint.com/selenium/practice/selenium_automation_practice.php

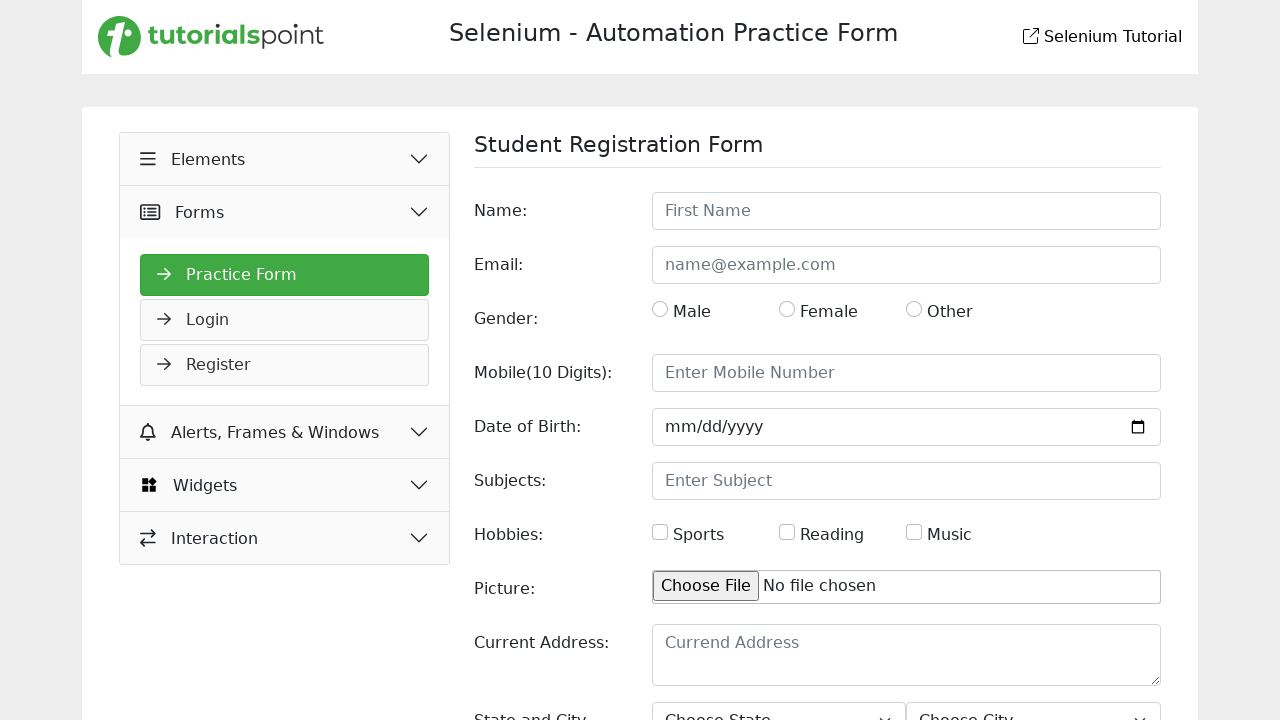

Waited for page to load
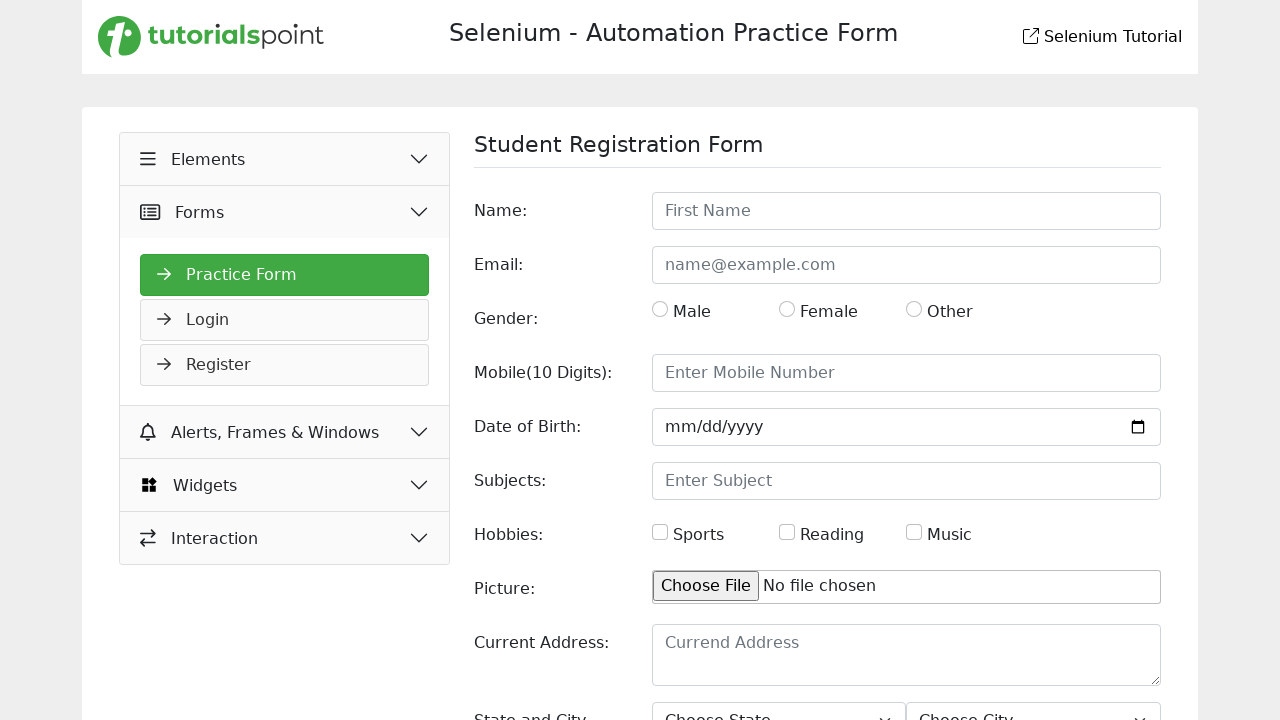

Filled email field with 'johndoe42@noemail.com' using XPath OR condition to locate element by id or placeholder on //*[contains(@id,'email') or @placeholder='name@example.com']
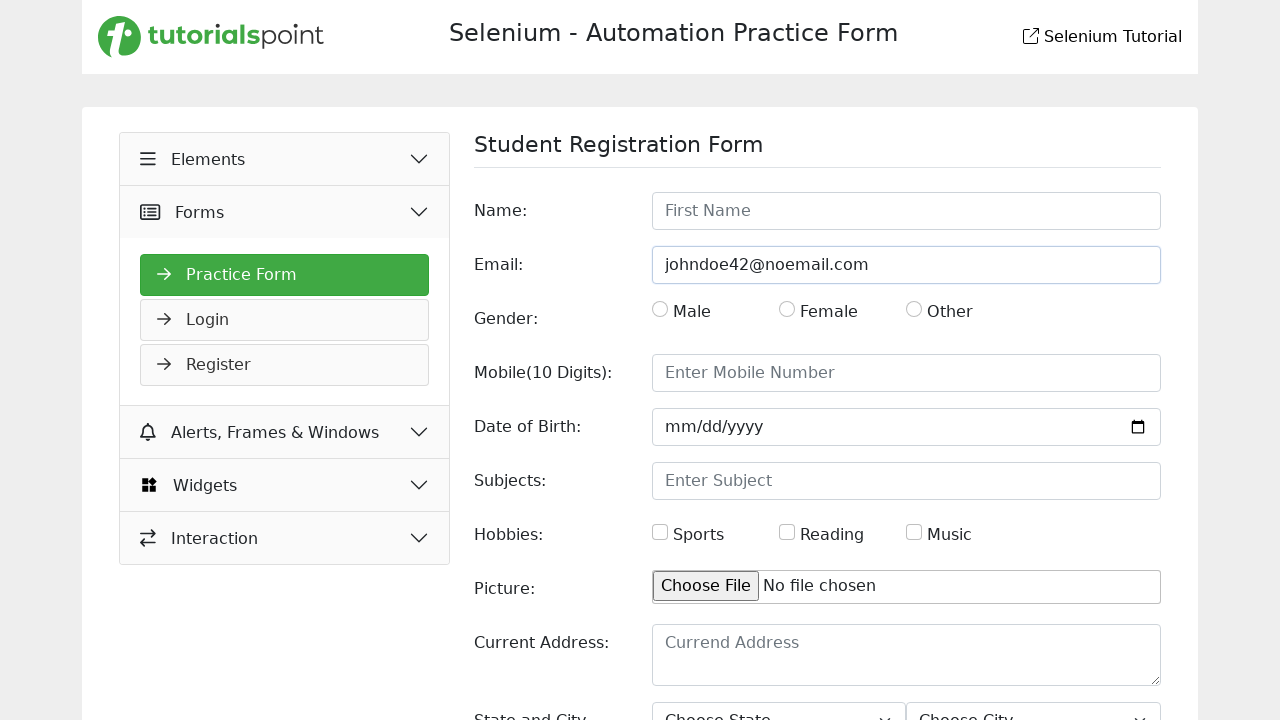

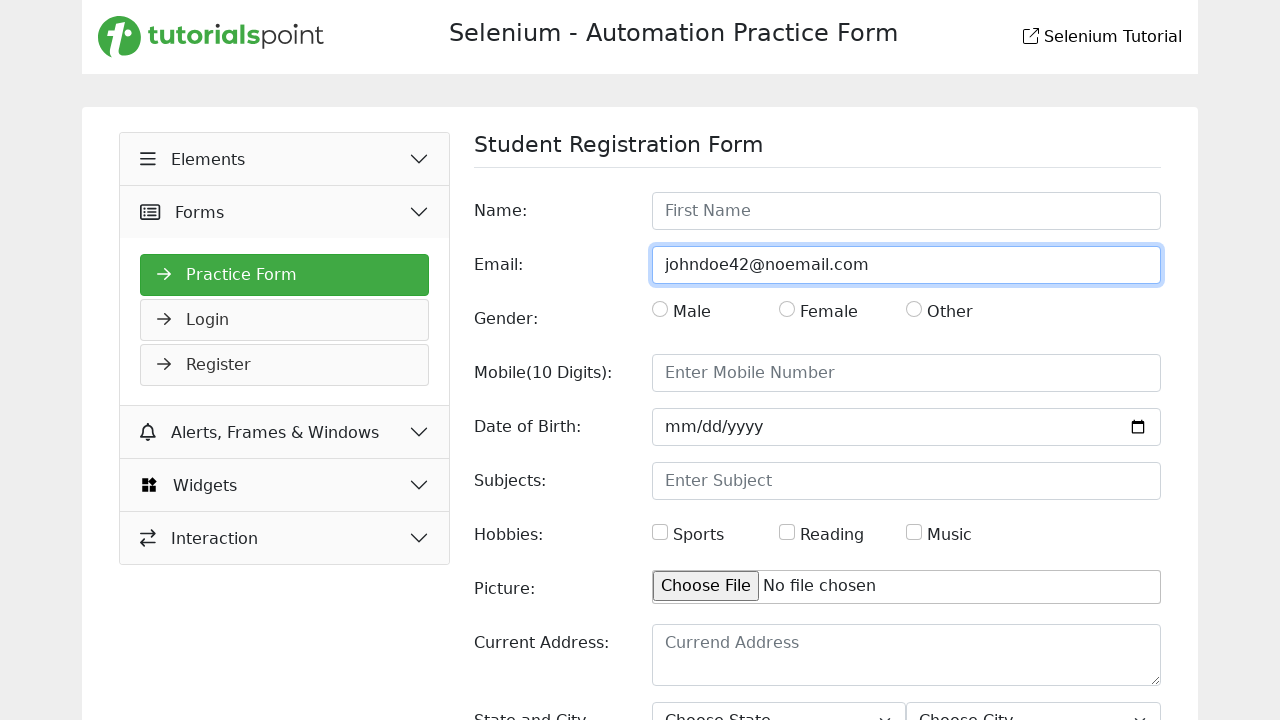